Tests that a performance glitch user can successfully login to the site

Starting URL: https://www.saucedemo.com

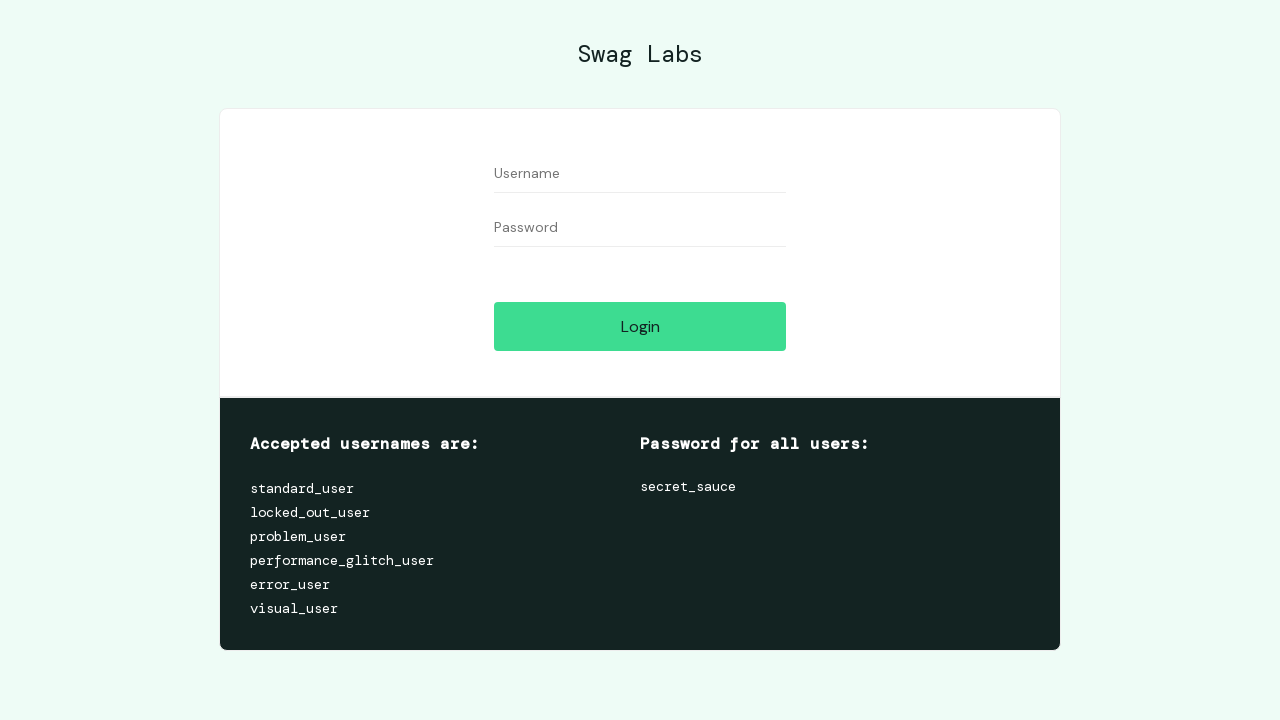

Filled username field with 'performance_glitch_user' on #user-name
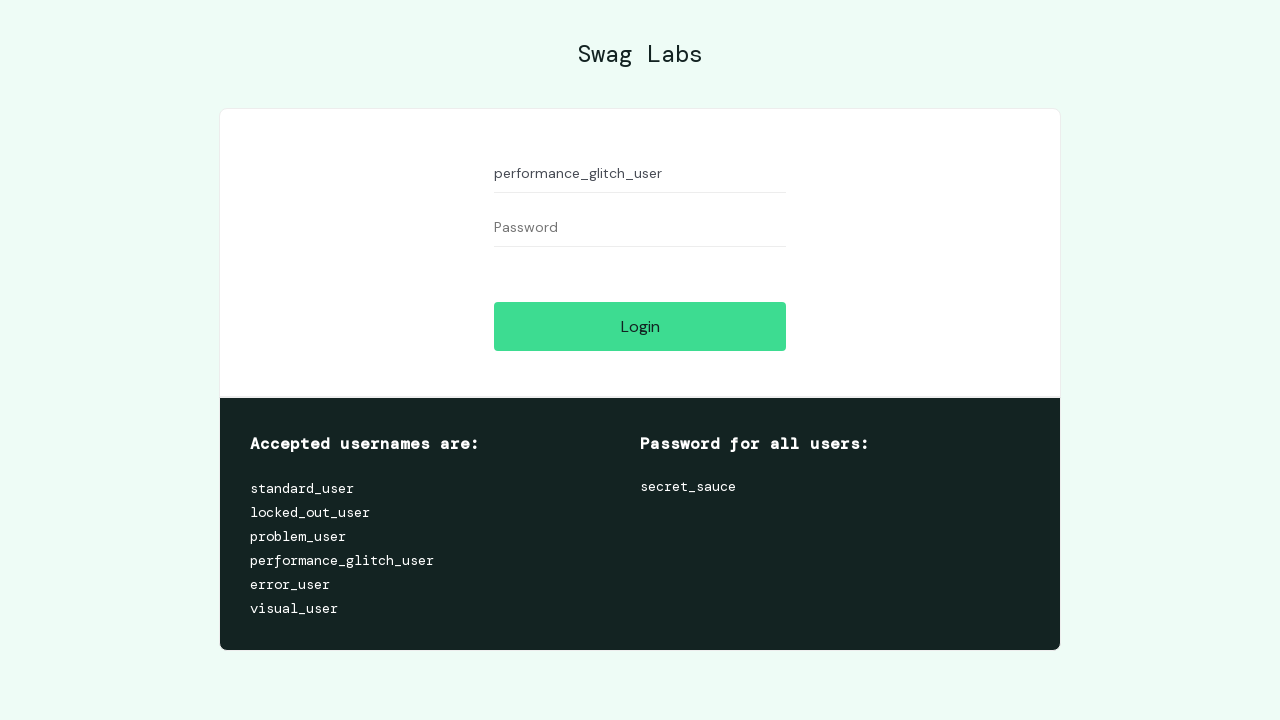

Filled password field with 'secret_sauce' on #password
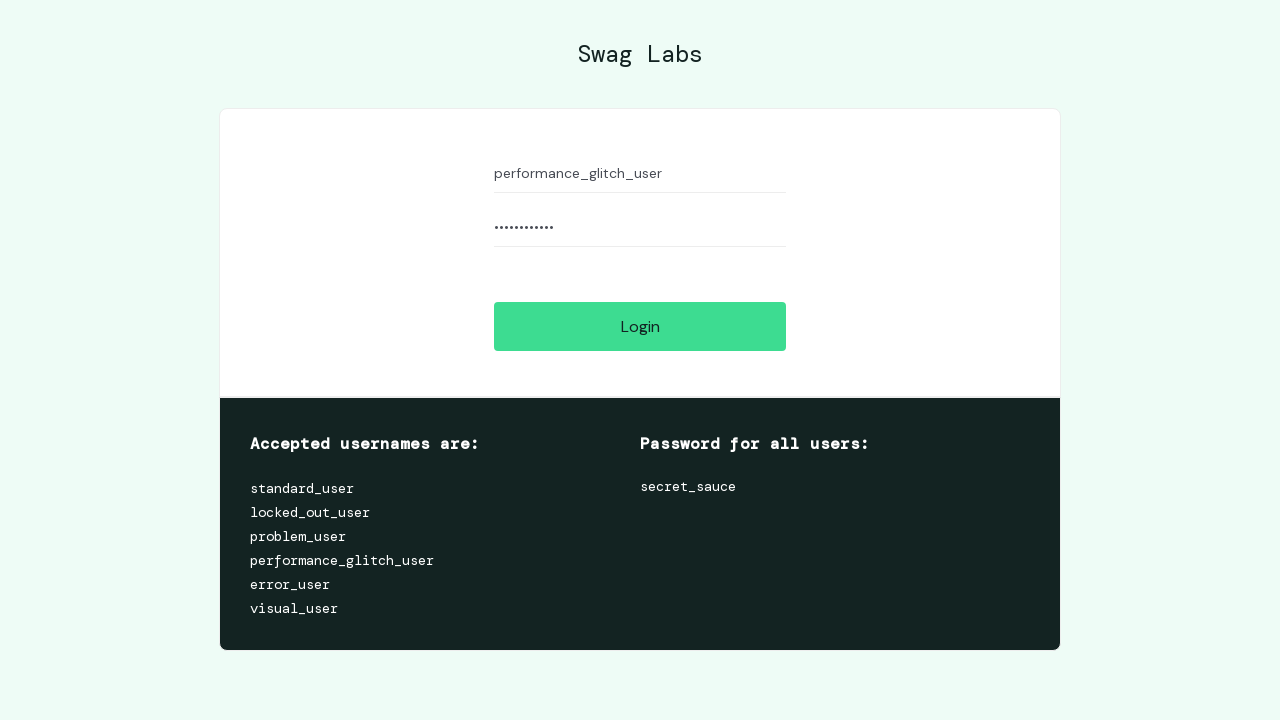

Clicked login button at (640, 326) on #login-button
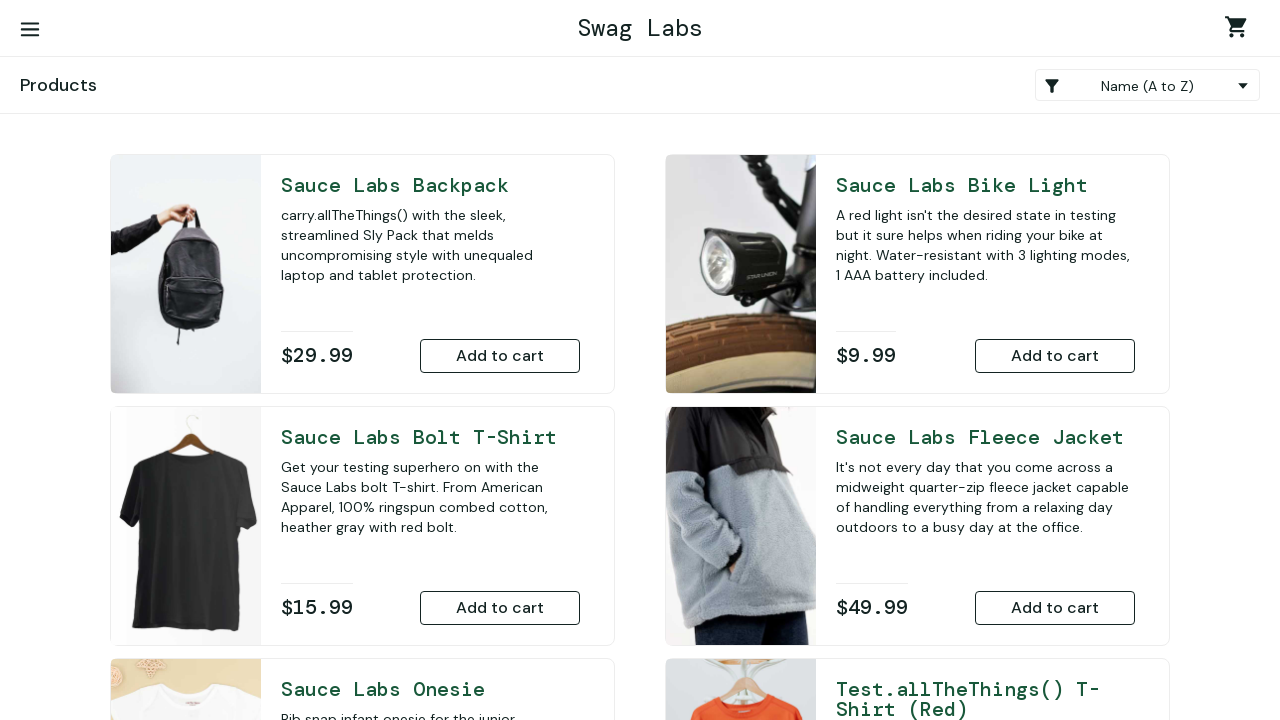

Inventory page loaded successfully - performance glitch user login verified
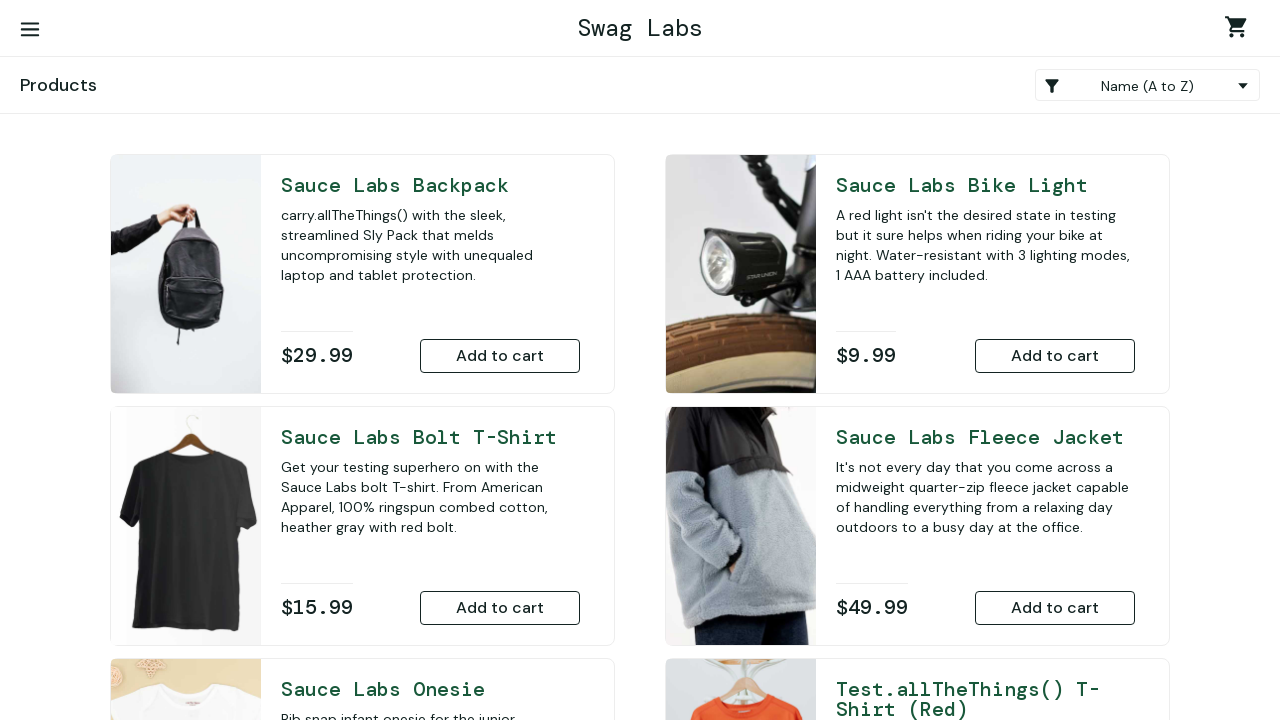

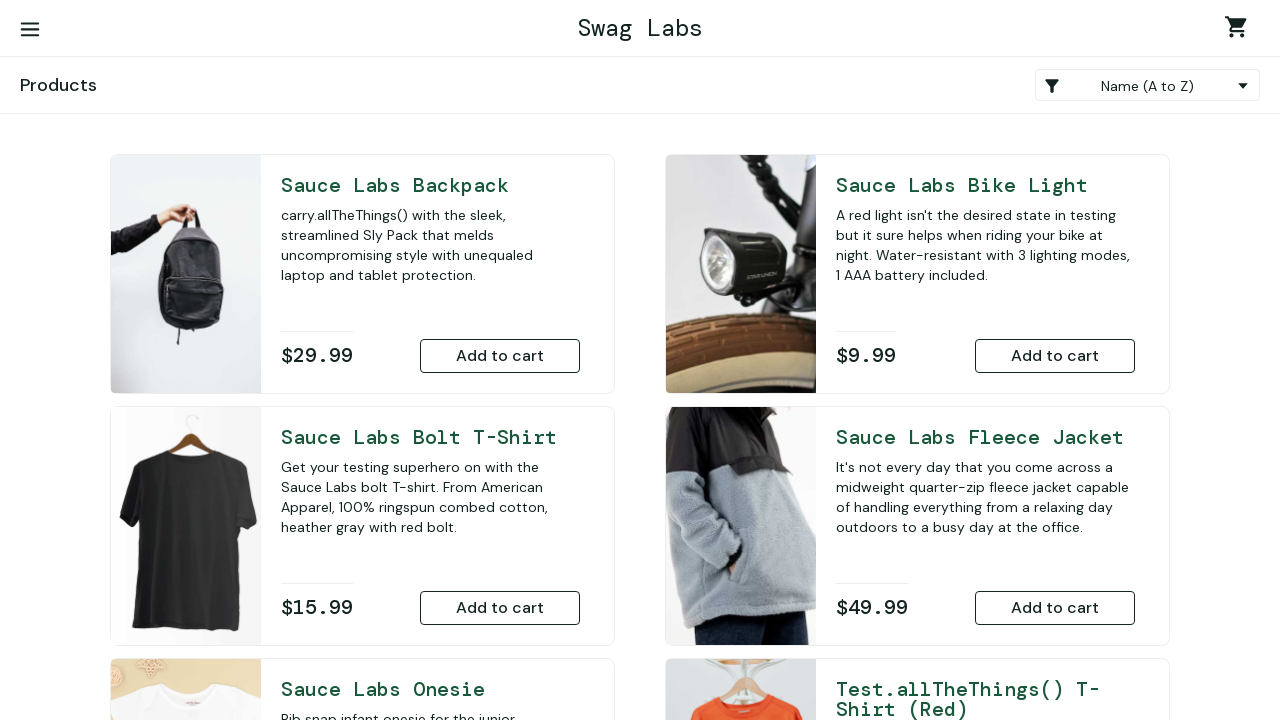